Tests confirm JavaScript alert by clicking the Confirm Alert button, handling the confirmation dialog, and dismissing it with Cancel

Starting URL: https://v1.training-support.net/selenium/javascript-alerts

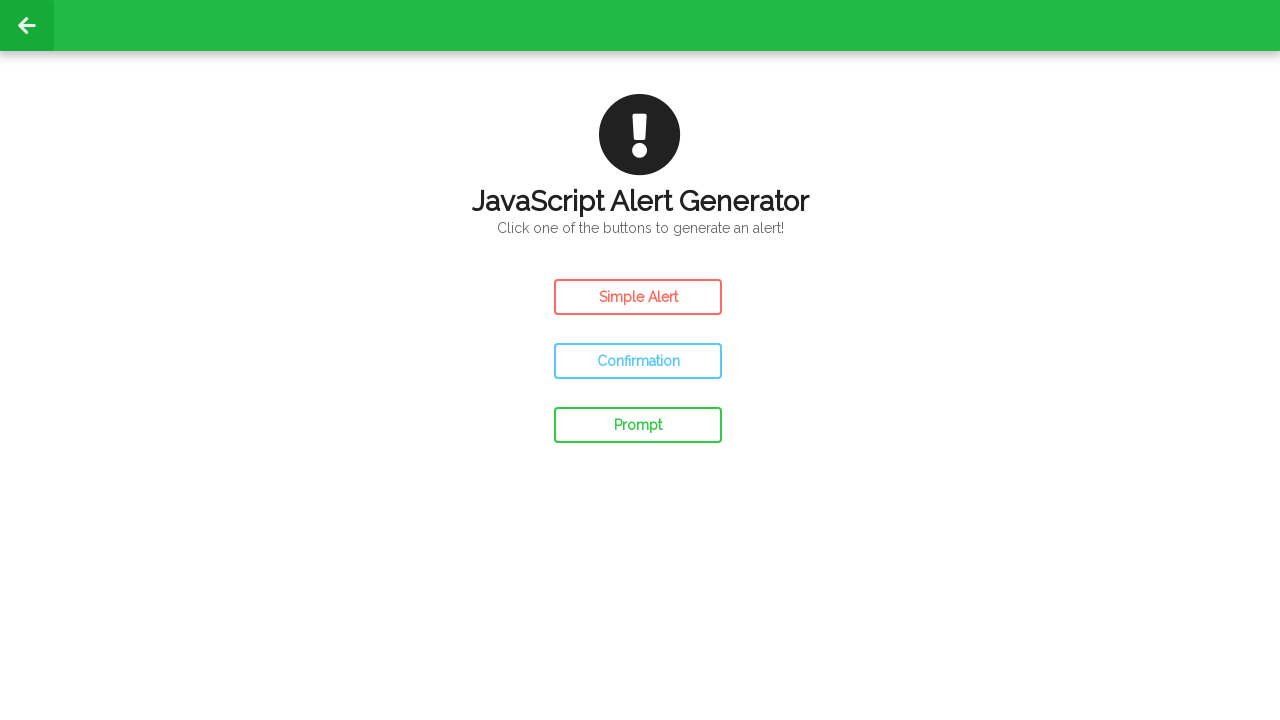

Set up dialog handler to dismiss confirm alerts with Cancel
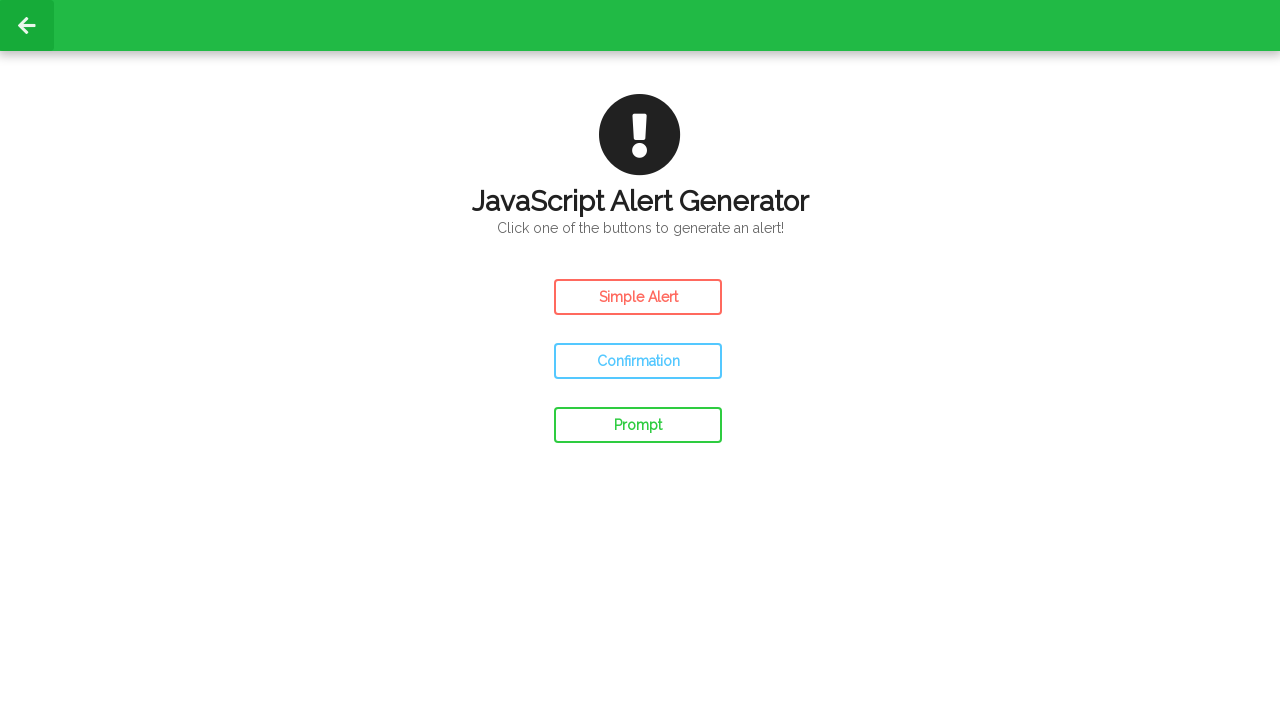

Clicked the Confirm Alert button at (638, 361) on #confirm
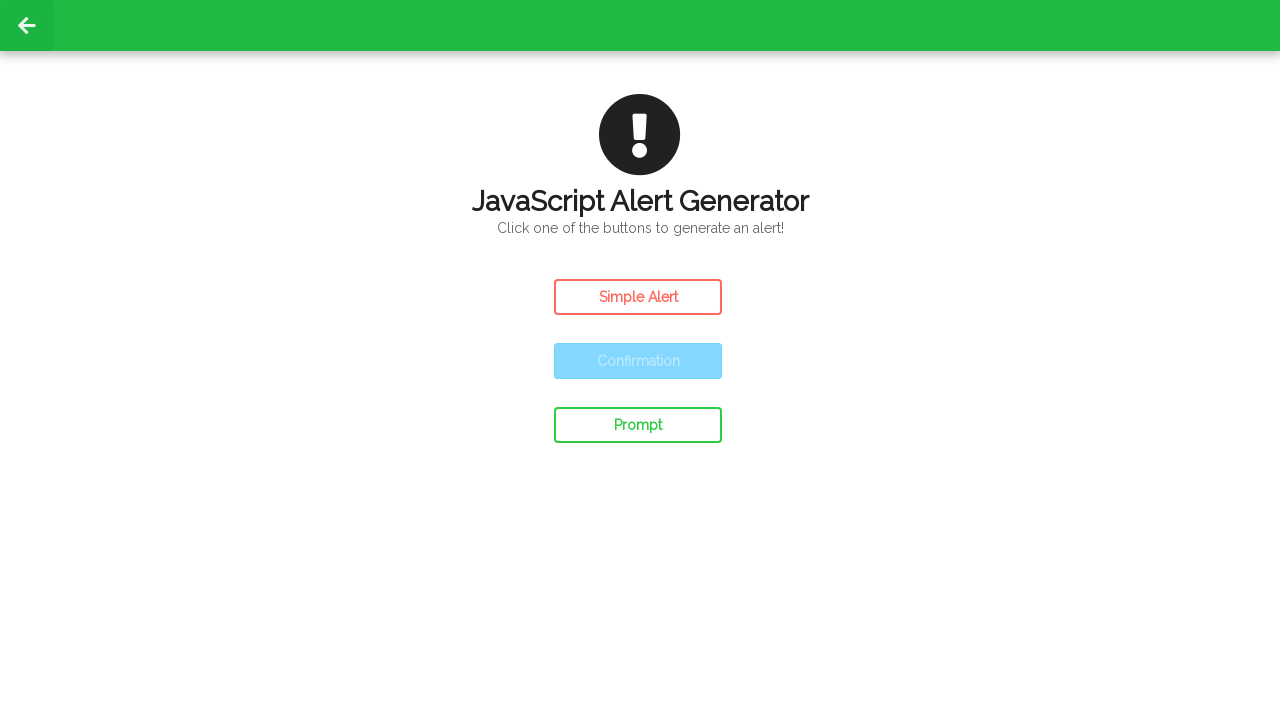

Waited for alert handling to complete
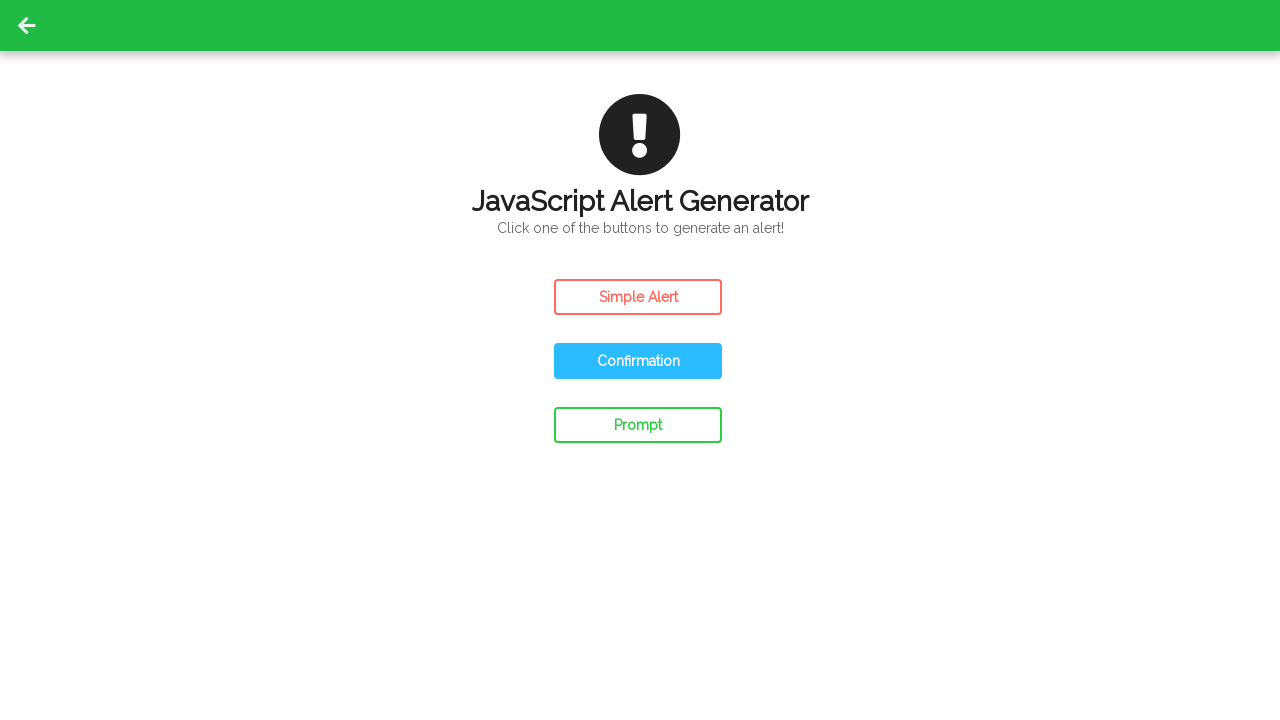

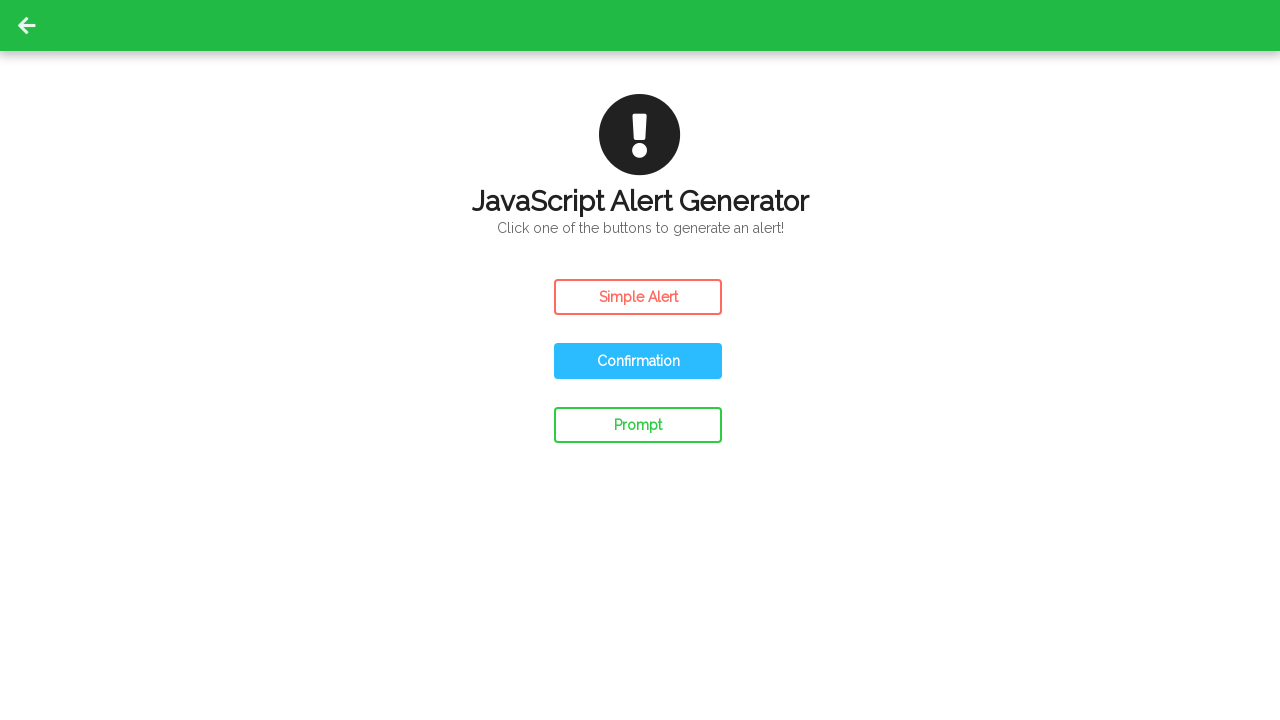